Tests dropdown/select functionality by selecting options using different methods: visible text, index, and value attribute

Starting URL: https://v1.training-support.net/selenium/selects

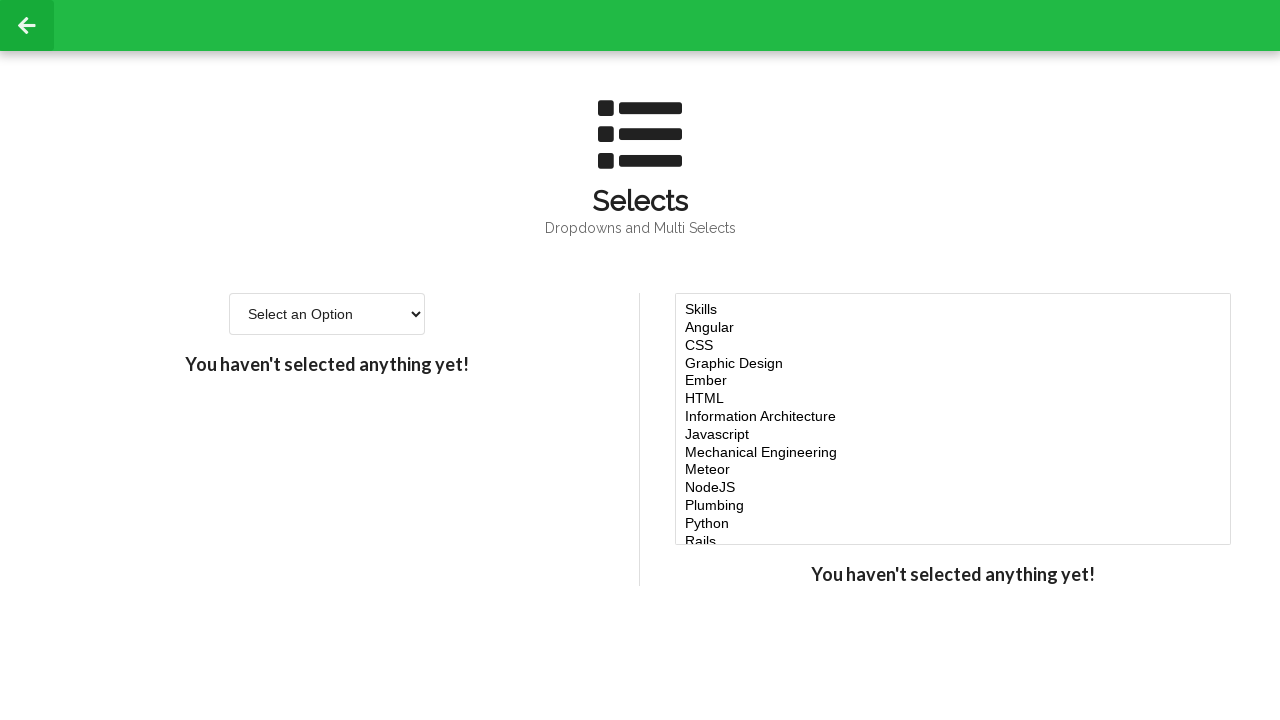

Selected 'Option 2' from dropdown using visible text on #single-select
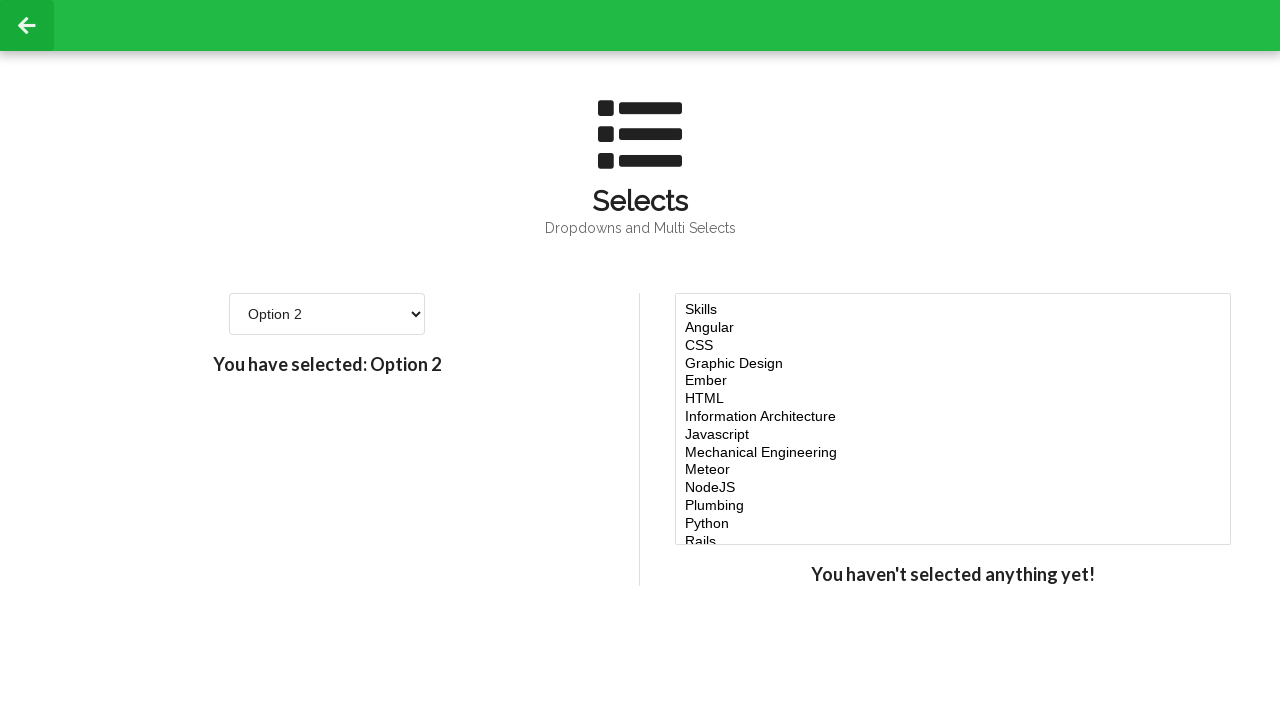

Selected dropdown option at index 3 (4th option) on #single-select
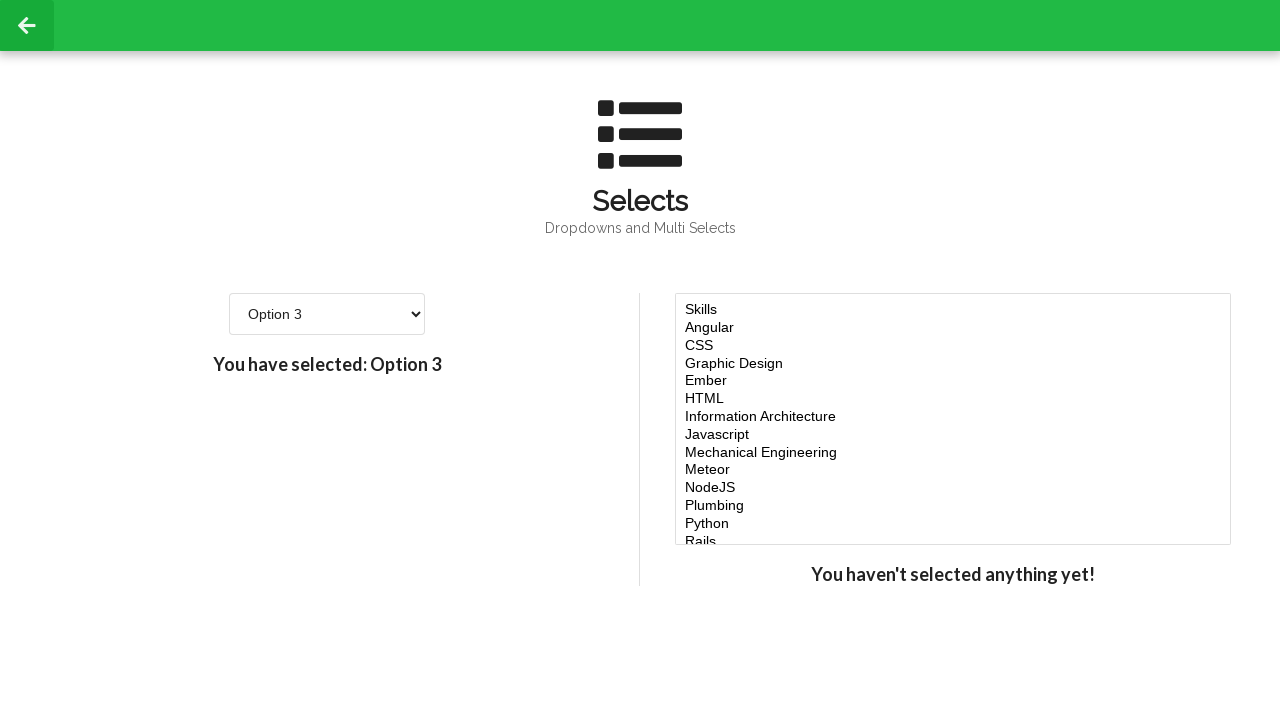

Selected dropdown option with value attribute '4' on #single-select
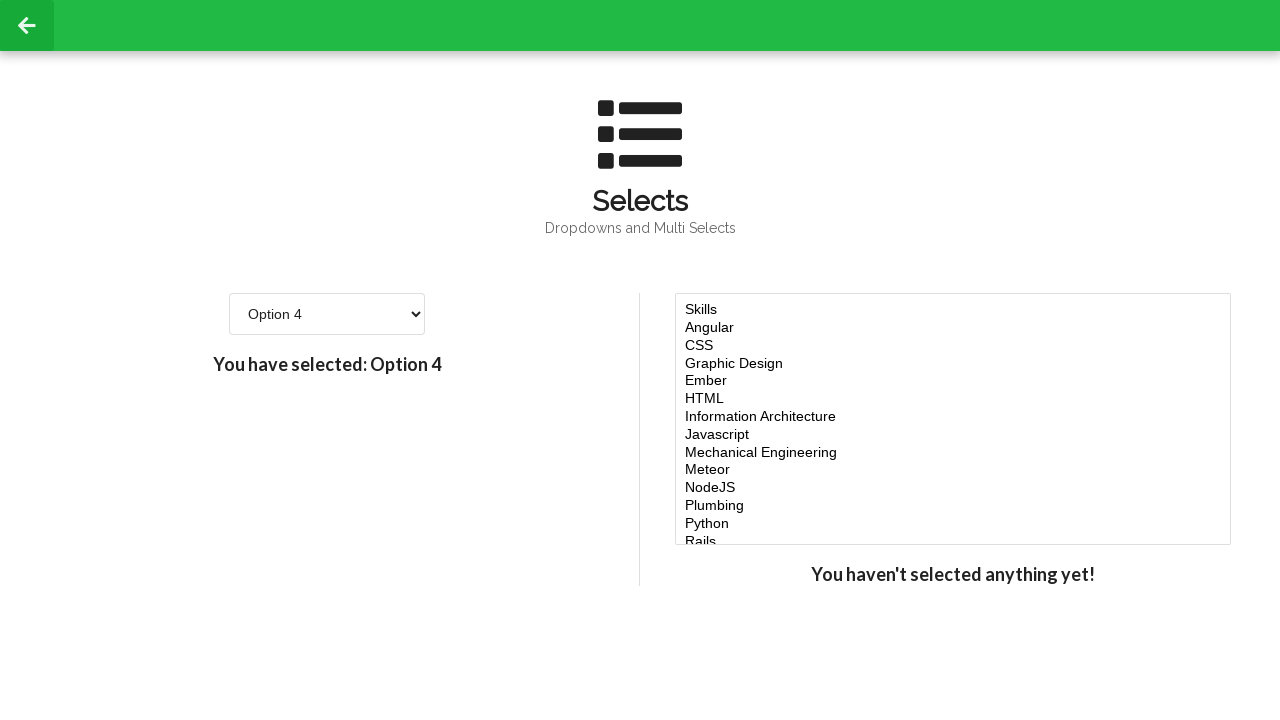

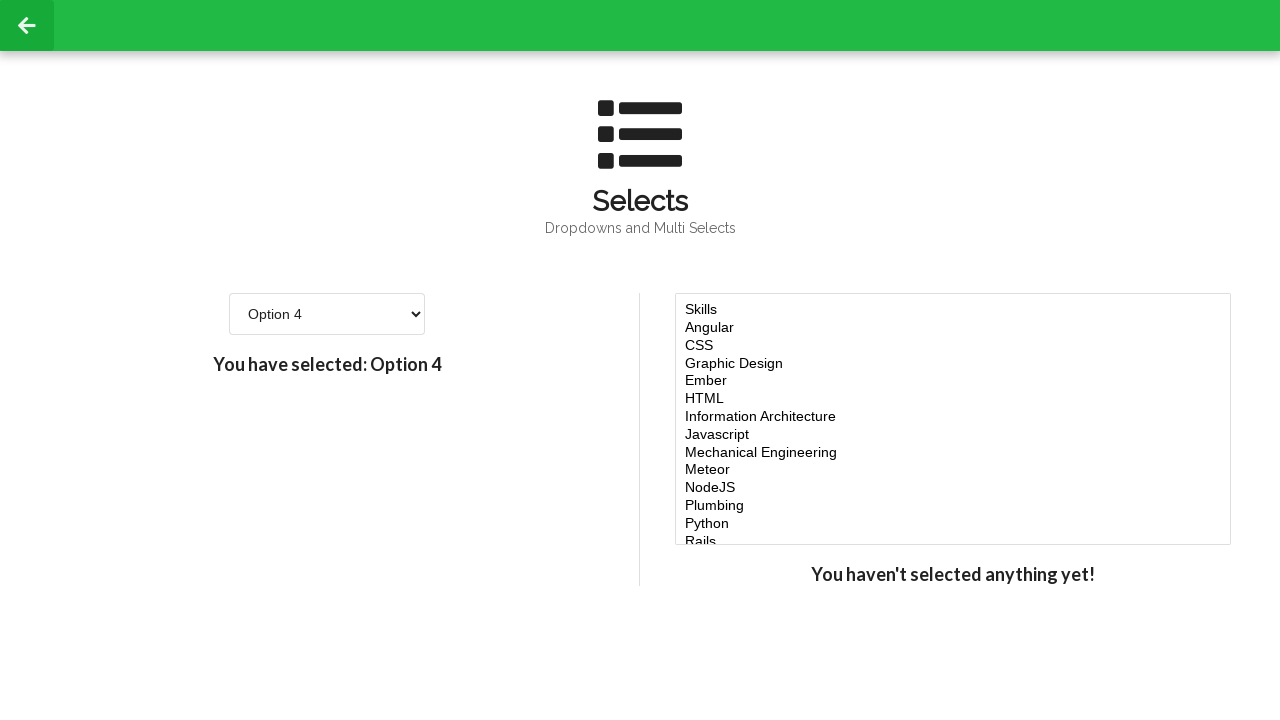